Tests successful user registration by completing all required fields with valid data and verifying the confirmation message appears.

Starting URL: https://sharelane.com/cgi-bin/register.py

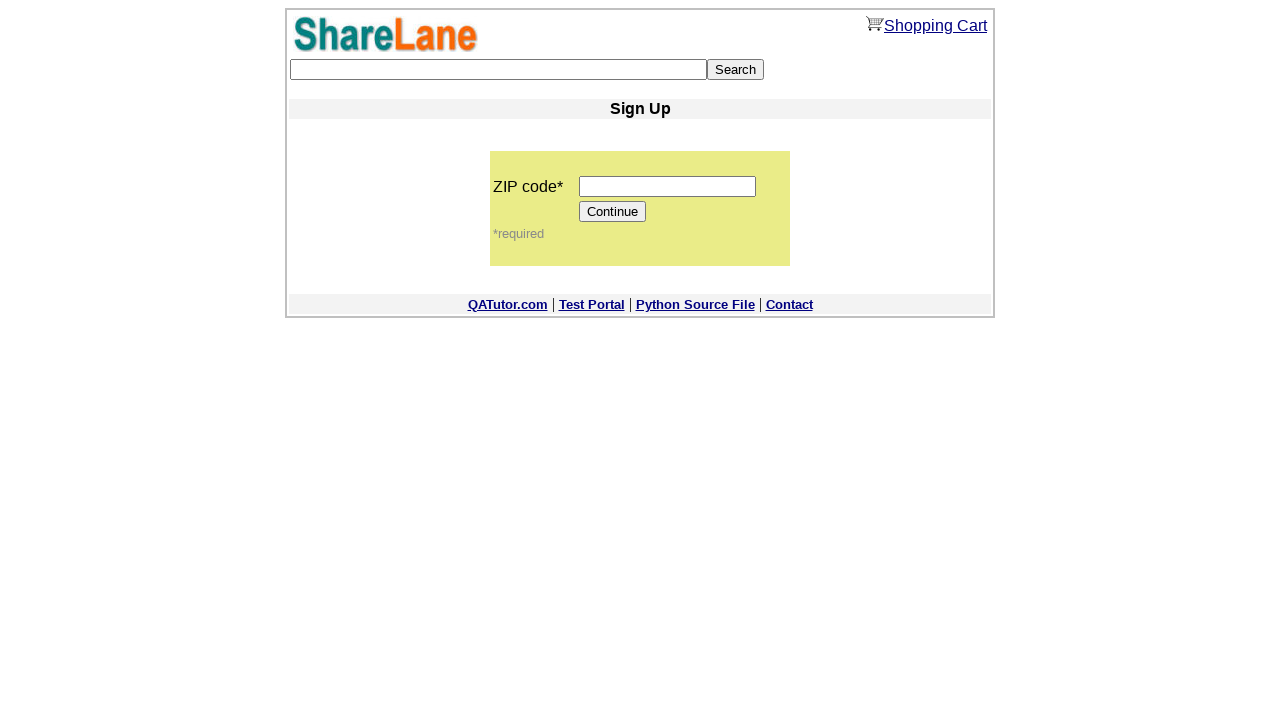

Filled zip code field with '12345' on input[name='zip_code']
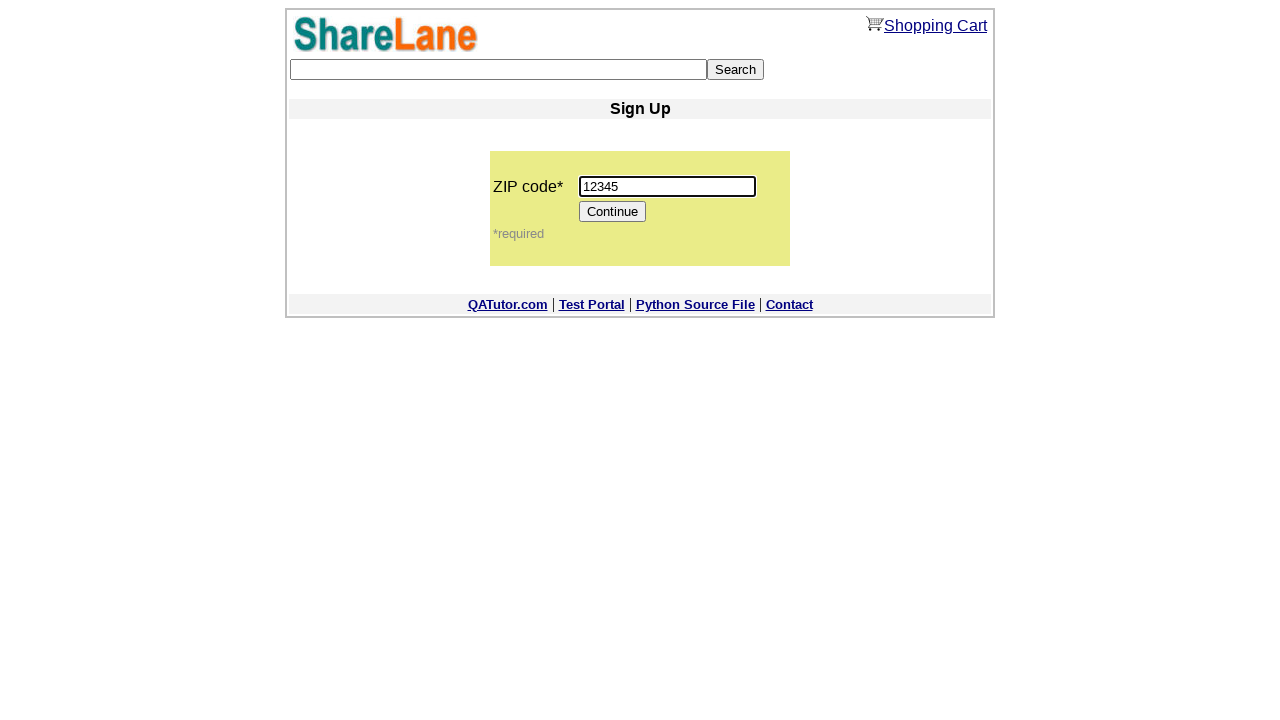

Clicked Continue button to proceed to registration form at (613, 212) on input[value='Continue']
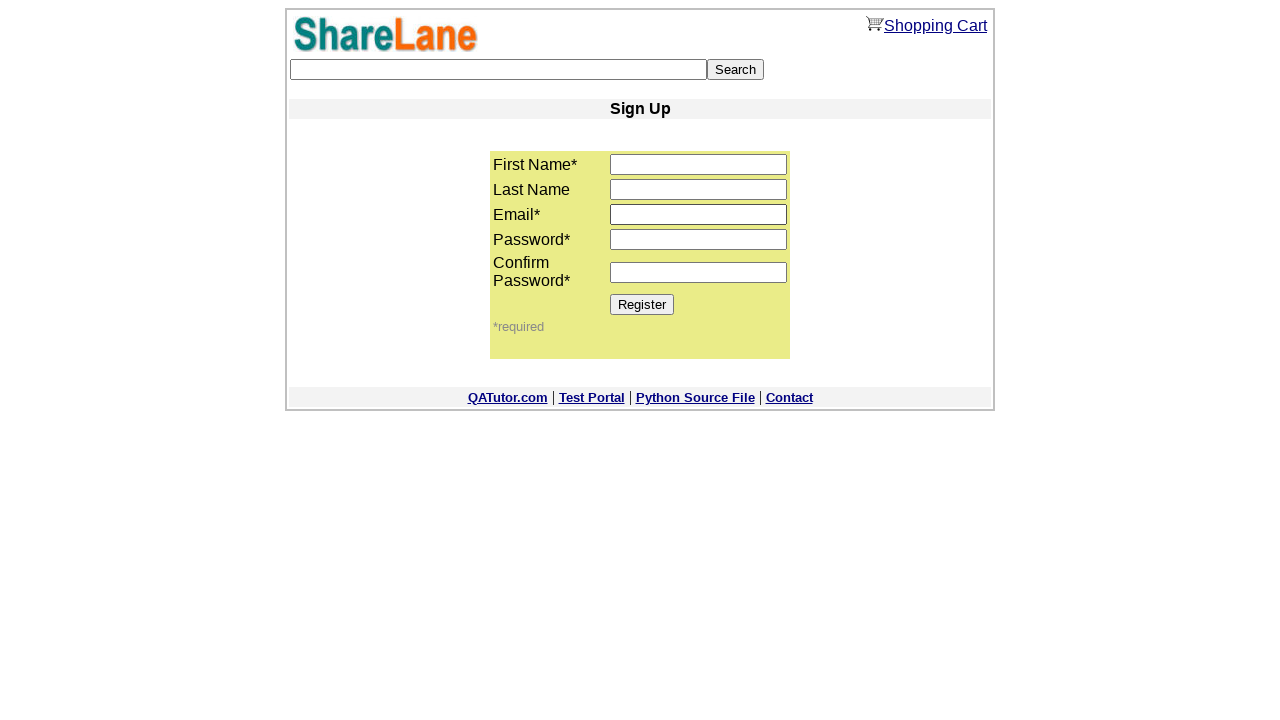

Filled first name field with 'Michael' on input[name='first_name']
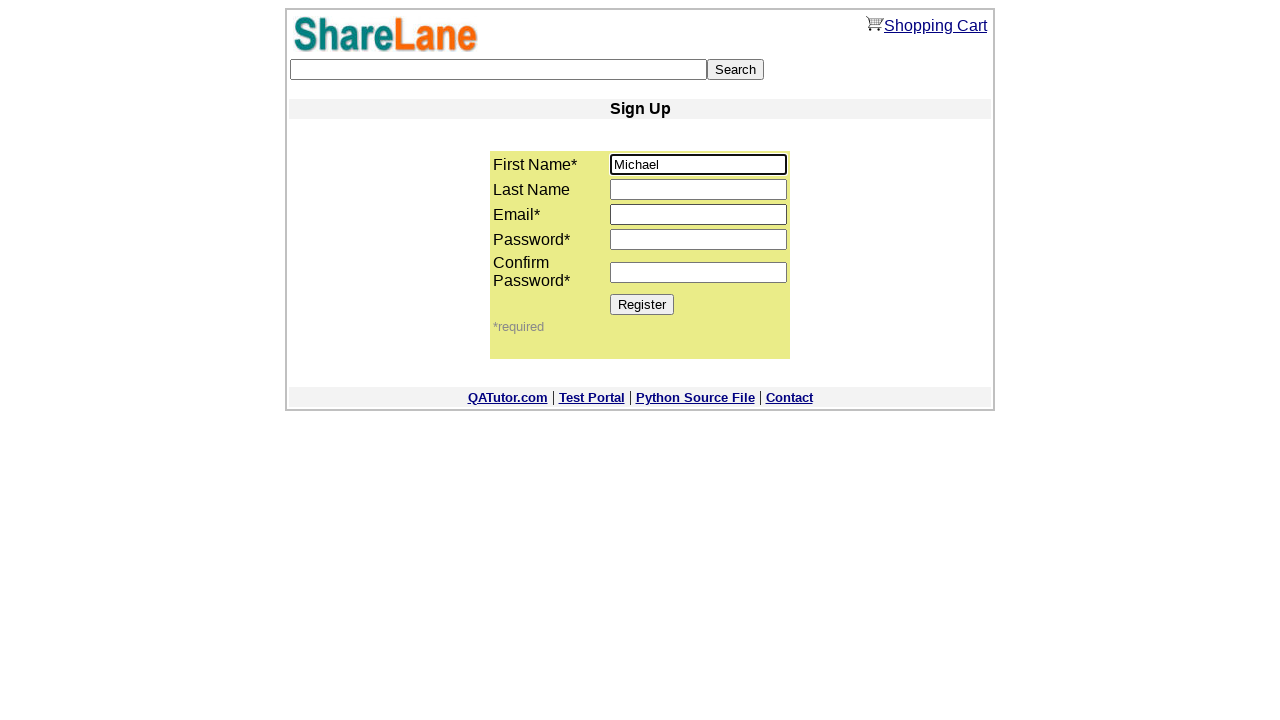

Filled last name field with 'Thompson' on input[name='last_name']
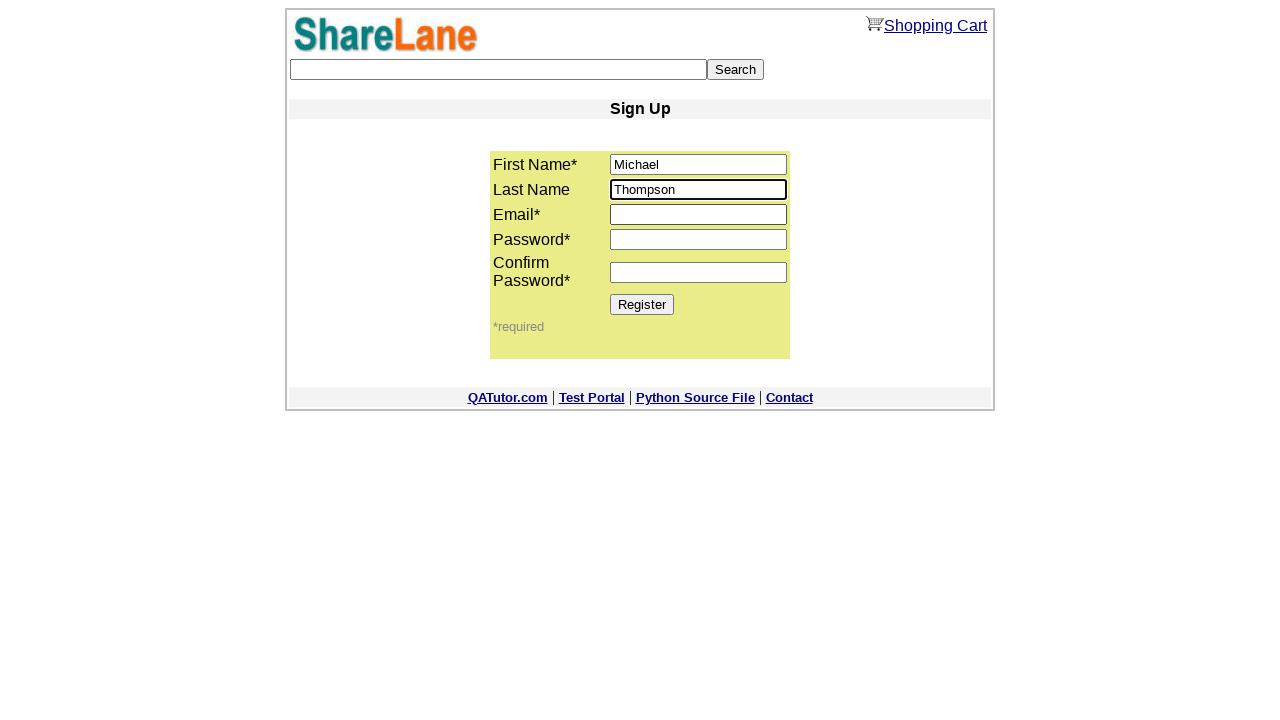

Filled email field with 'michael.thompson@testmail.com' on input[name='email']
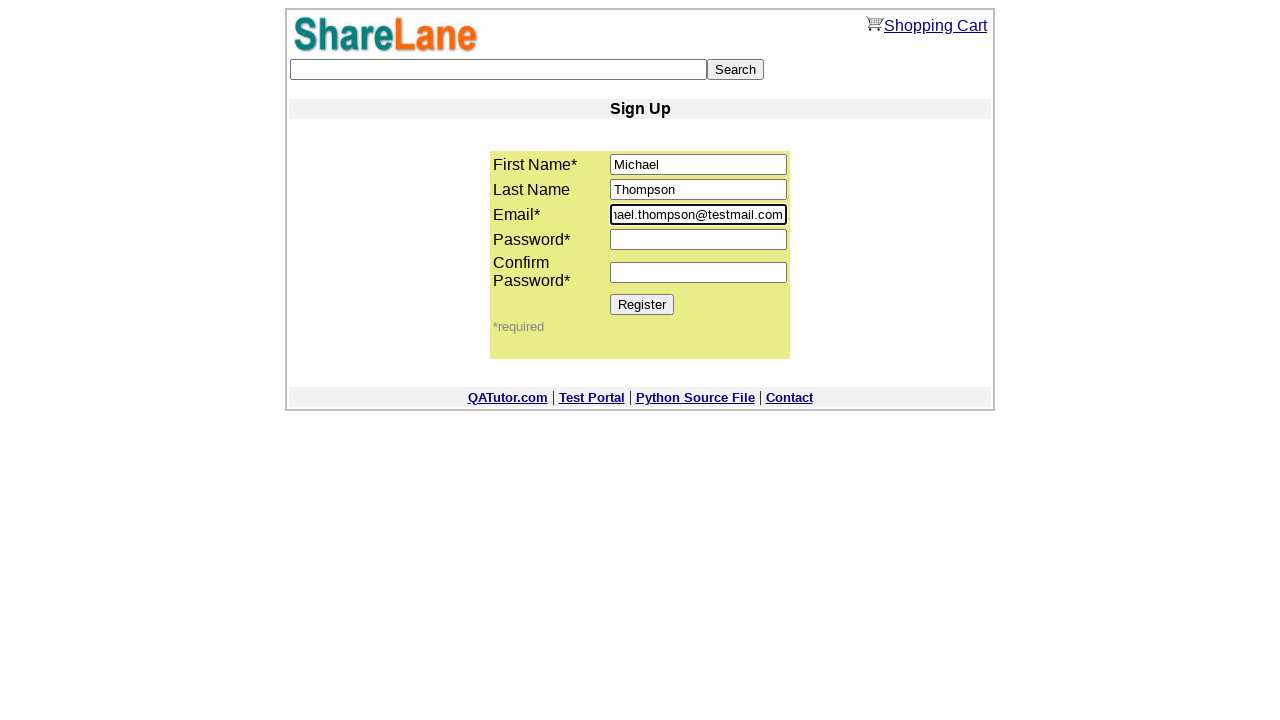

Filled password field with 'SecurePass123' on input[name='password1']
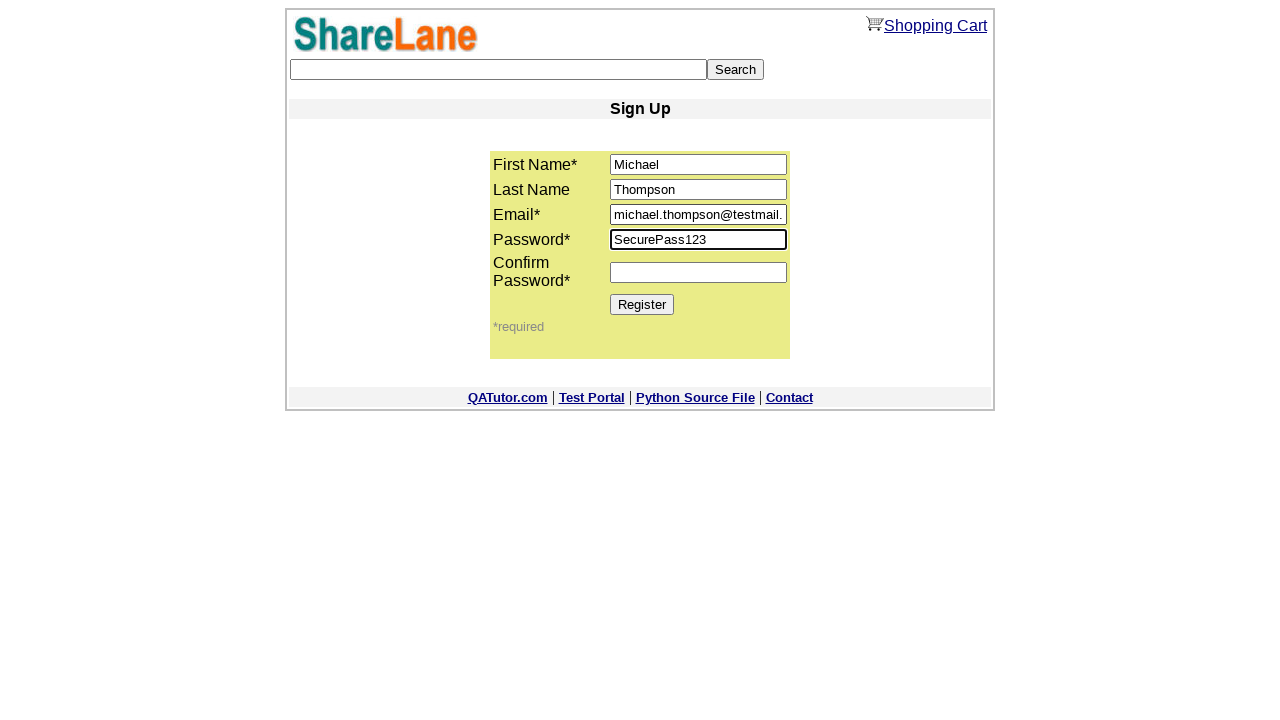

Filled password confirmation field with 'SecurePass123' on input[name='password2']
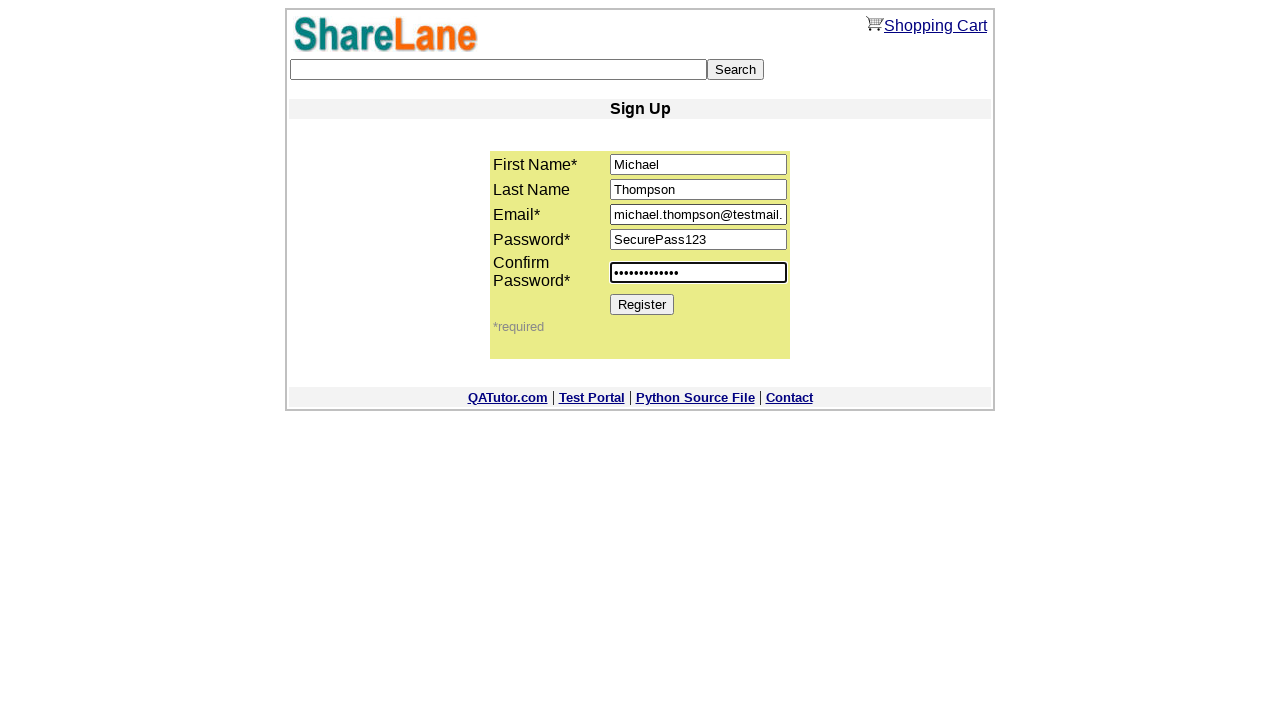

Clicked Register button to submit registration form at (642, 304) on input[value='Register']
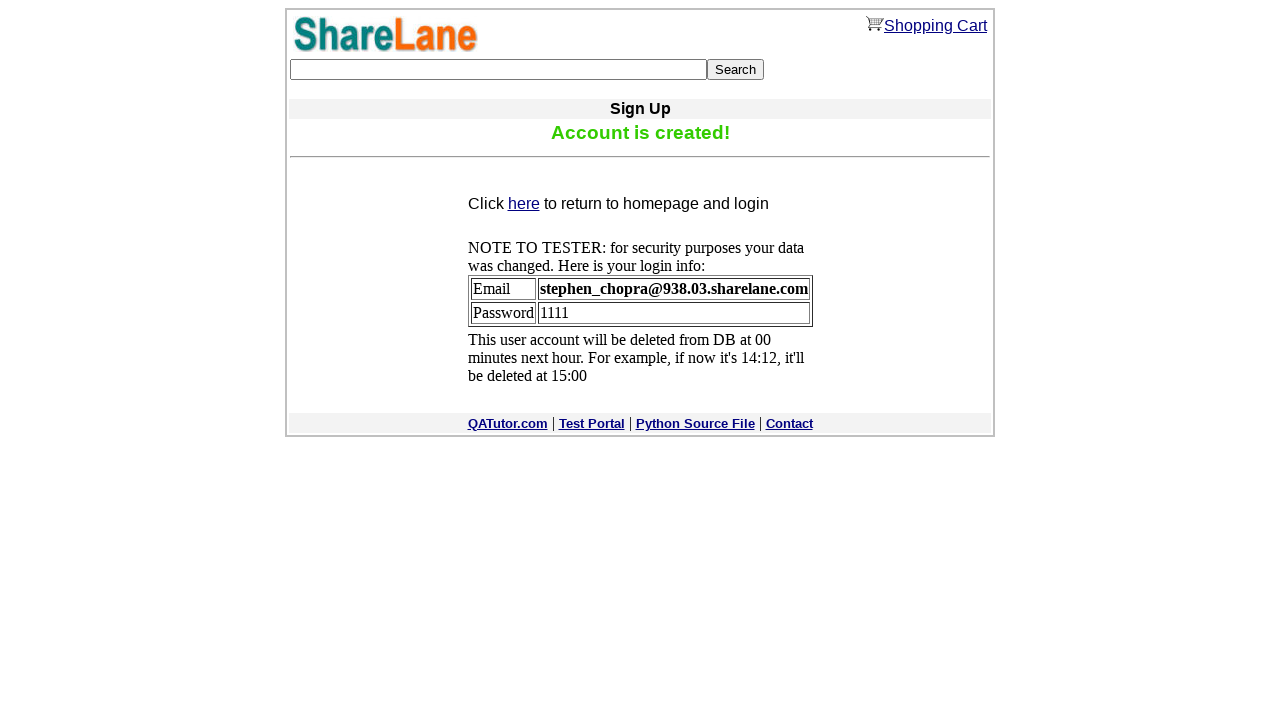

Confirmed that registration confirmation message appeared
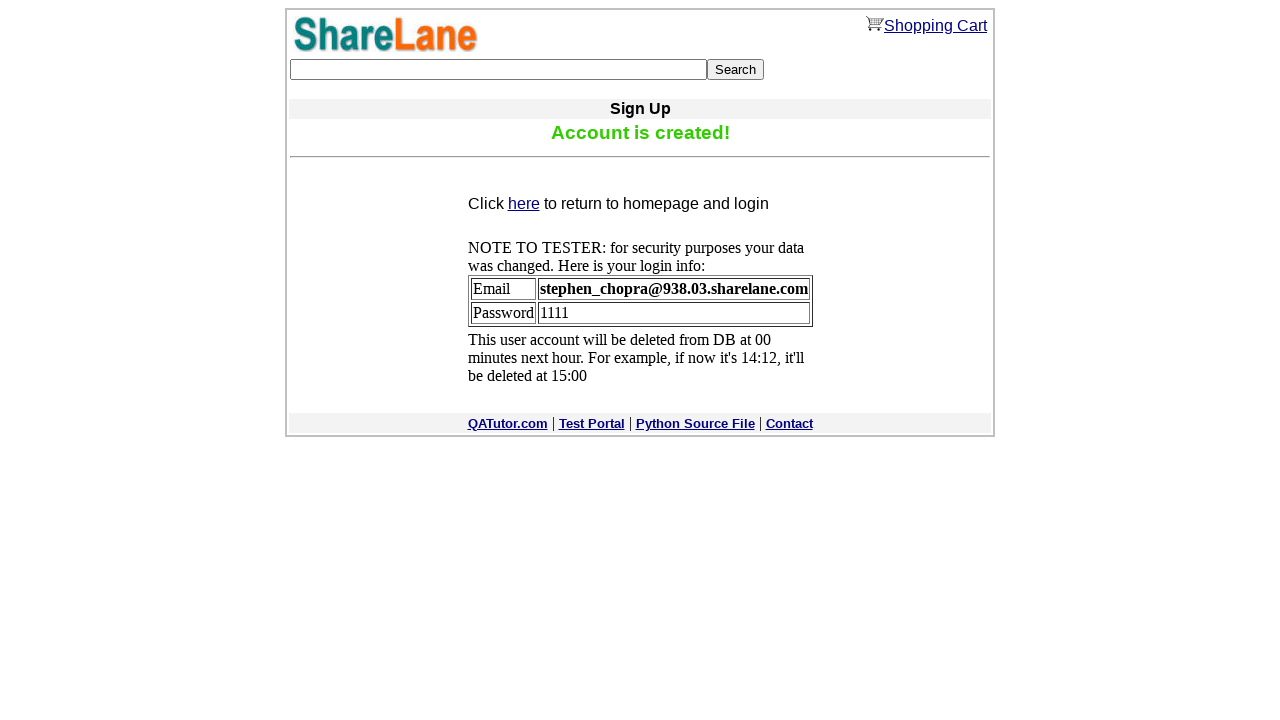

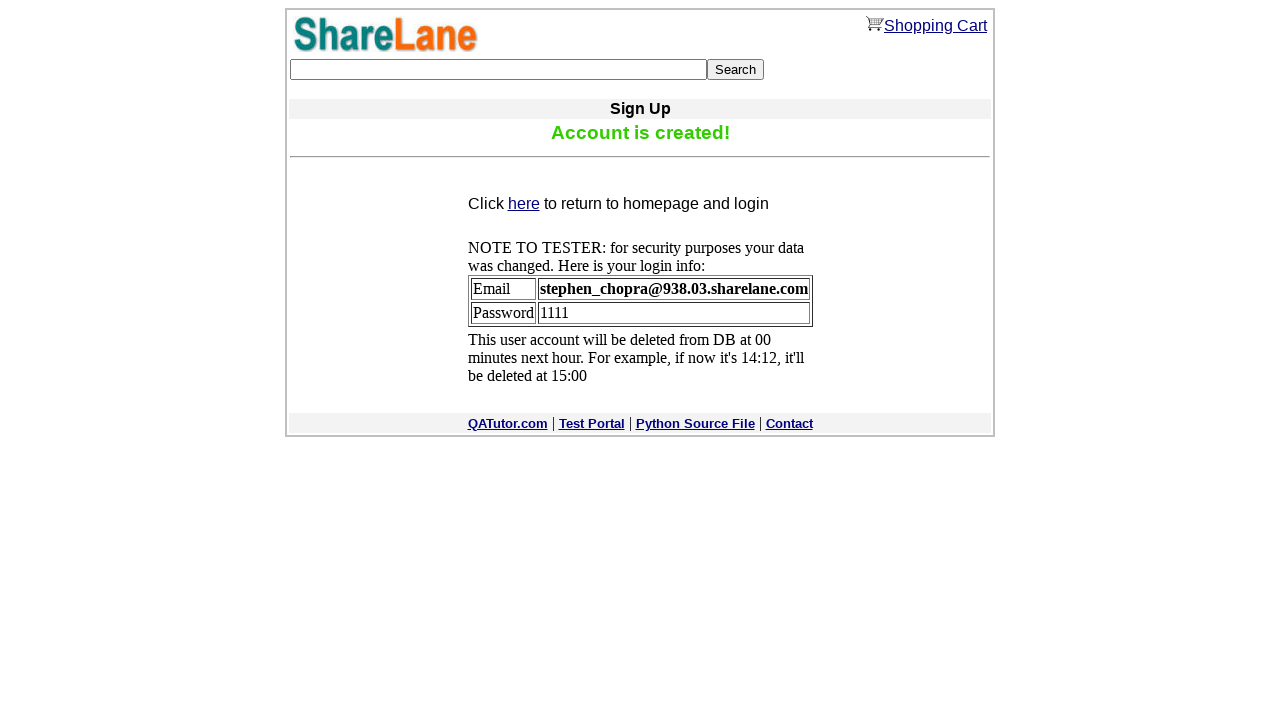